Tests the Plan 1 registration flow by navigating to the pricing page, clicking the "Yearly" button to switch to yearly plans, then clicking the first "Register" button and verifying redirection to the yearly subscription registration page.

Starting URL: https://smoothmaths.co.uk/pricing/

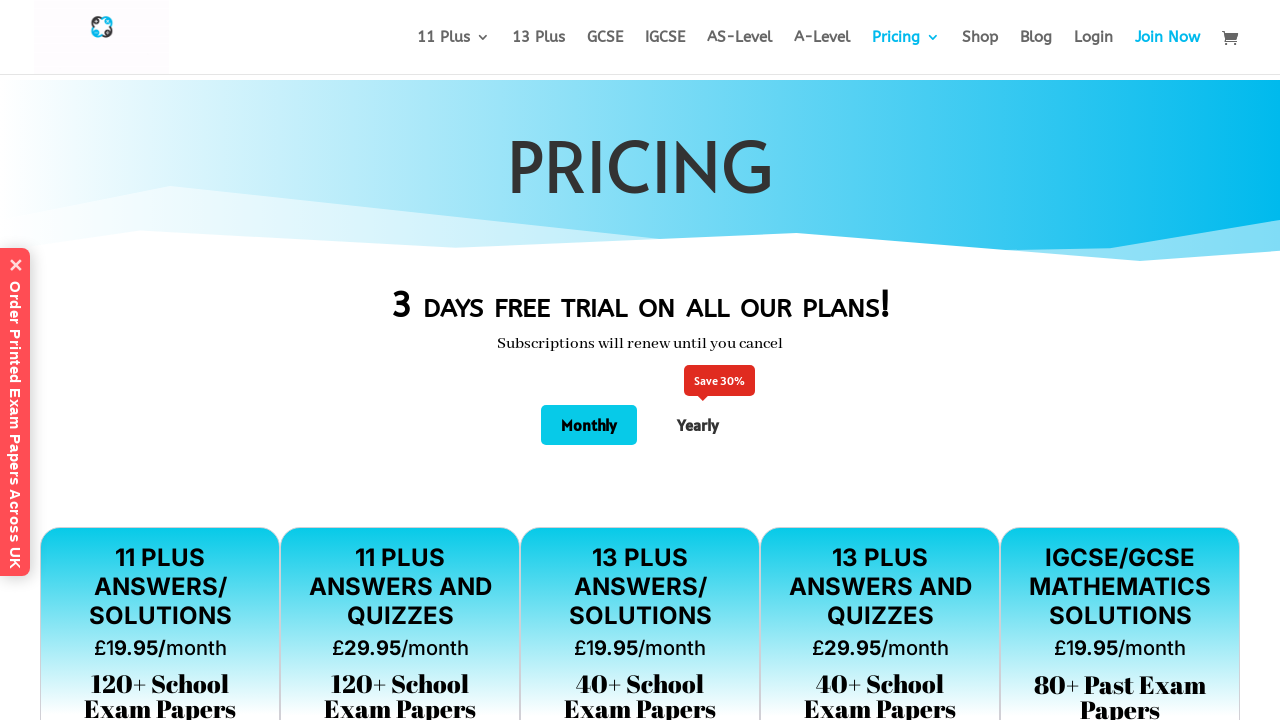

Waited for page to fully load (networkidle)
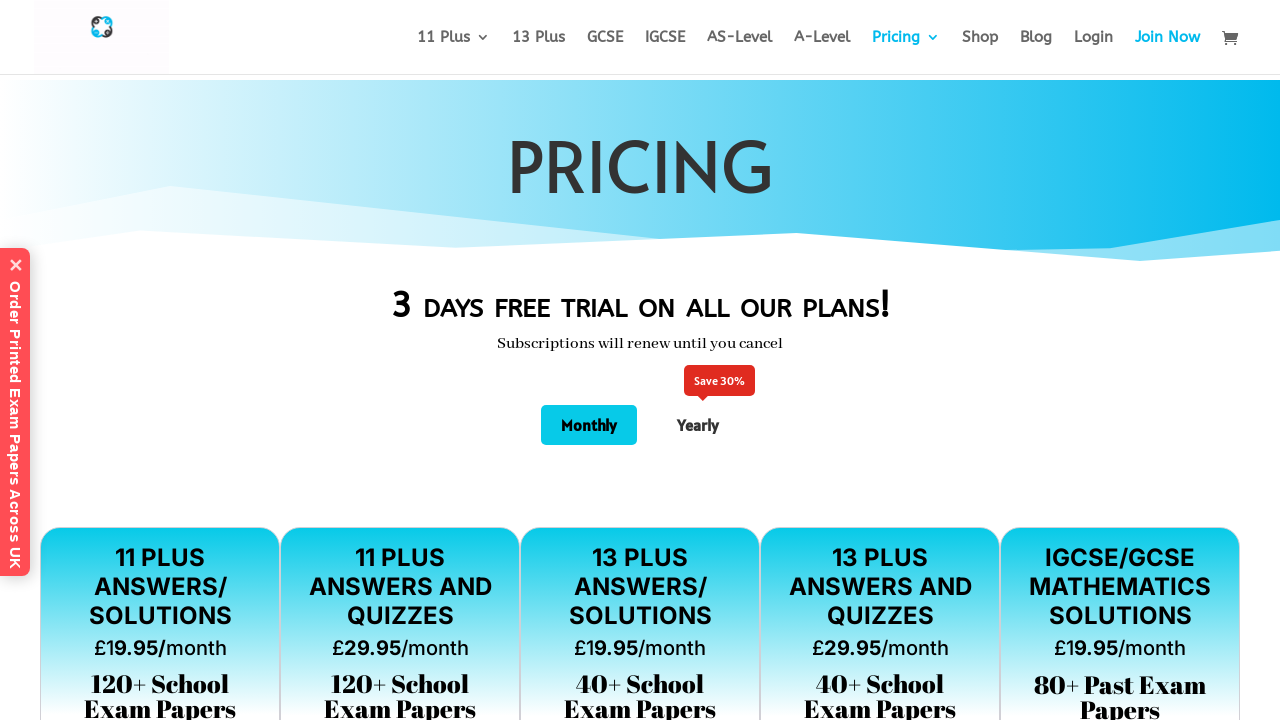

Scrolled Yearly button into view
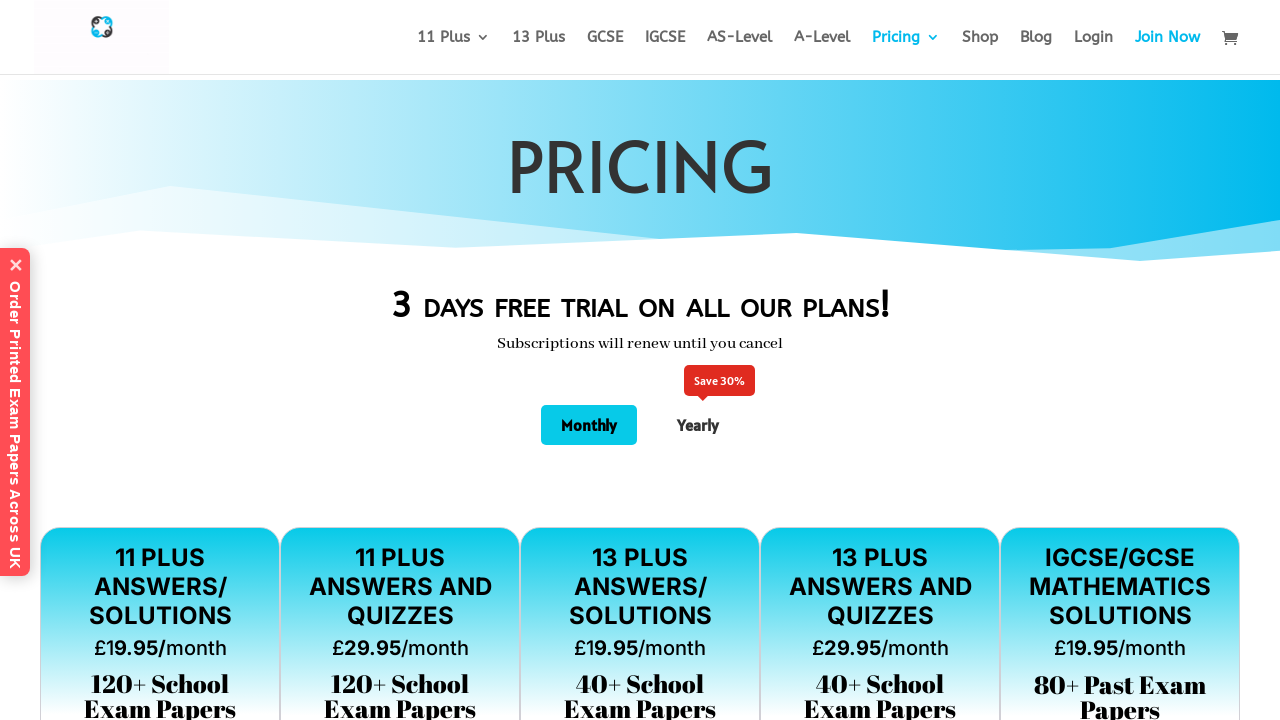

Clicked the Yearly button to switch to yearly plans at (698, 425) on xpath=//button/span[contains(text(),'Yearly')]/..
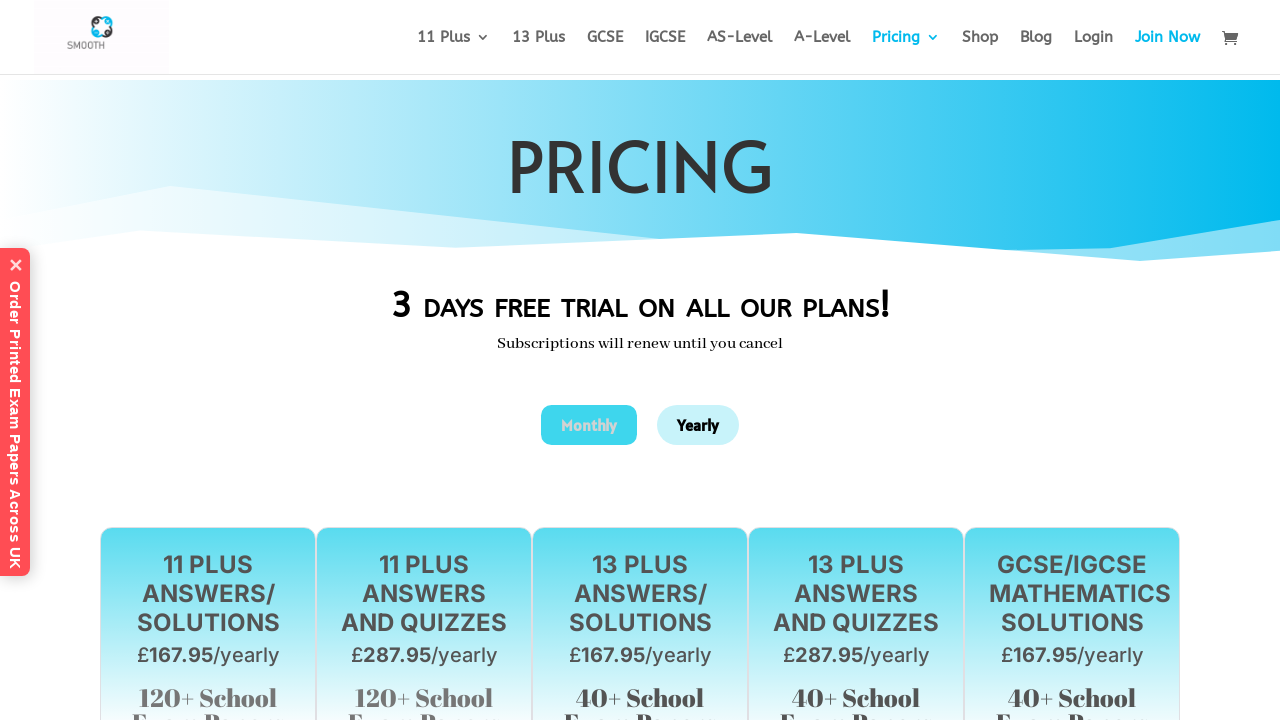

Waited 2 seconds for page to update with yearly plan options
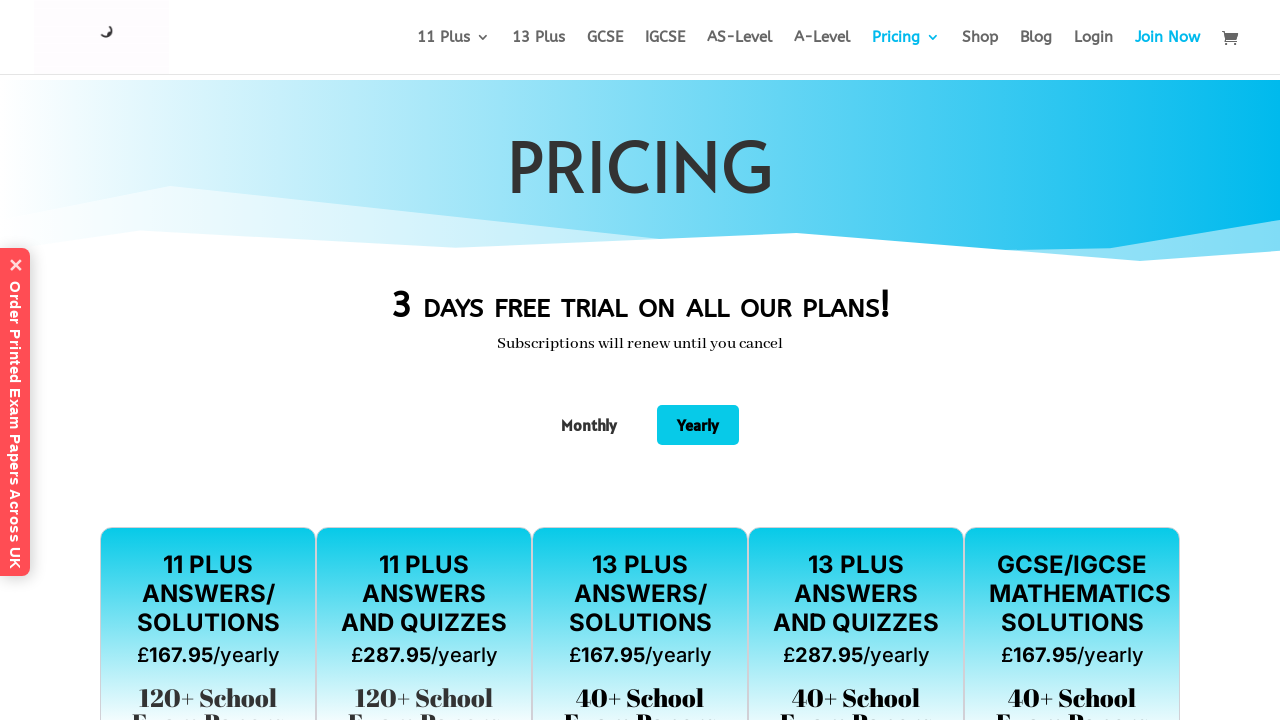

Waited for Register button for yearly plans to become visible
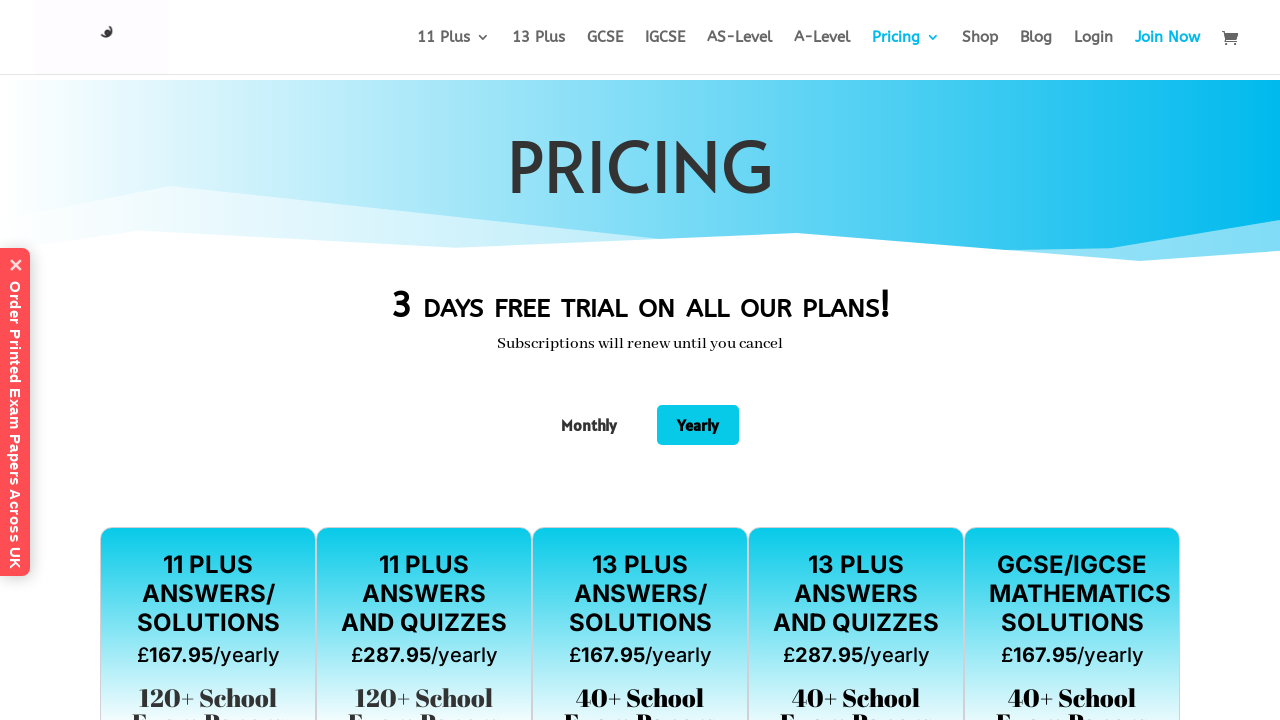

Scrolled first Register button into view
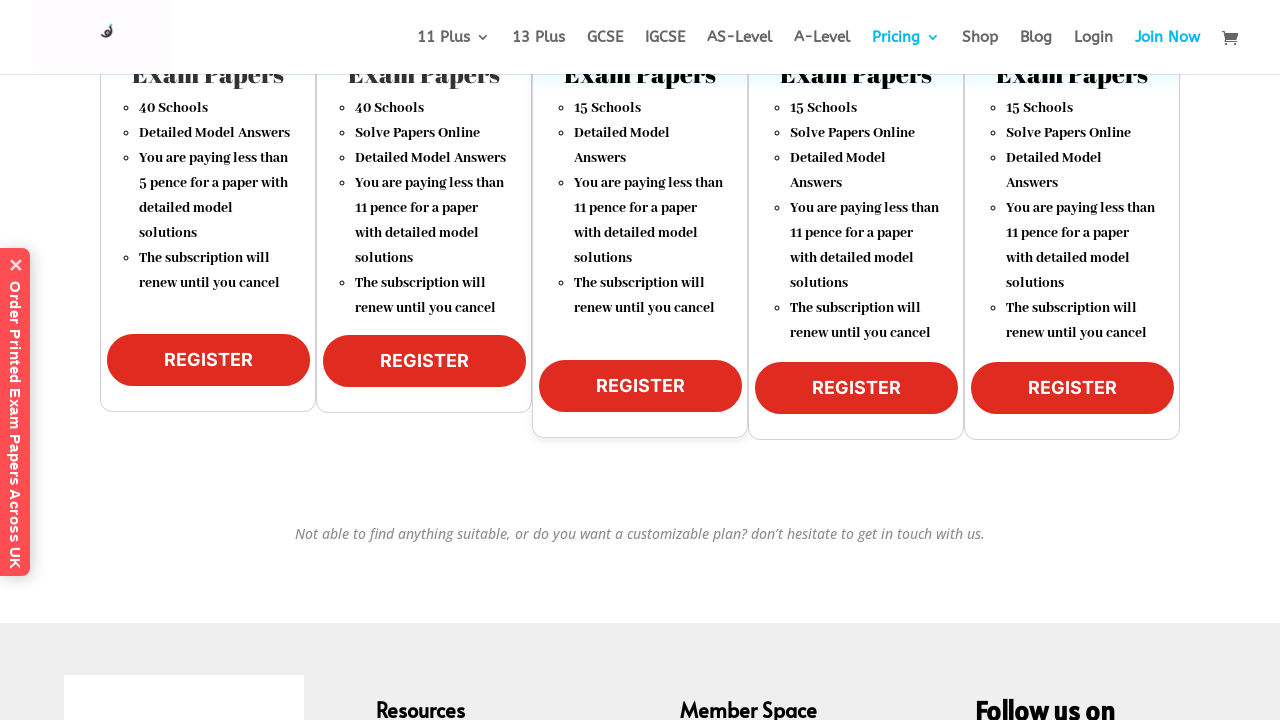

Clicked the first Register button for yearly plans at (208, 360) on (//a[contains(text(),'Register') and contains(@href, 'yearly')])[1]
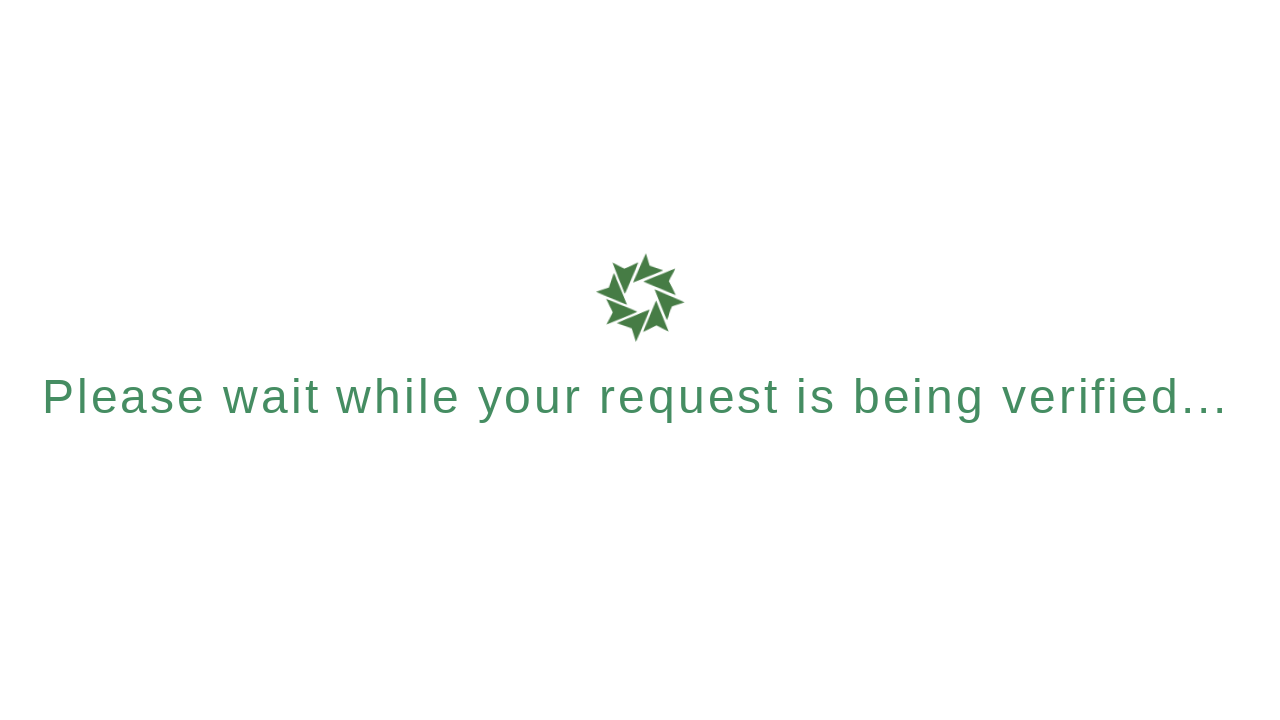

Waited for redirection to yearly subscription registration page
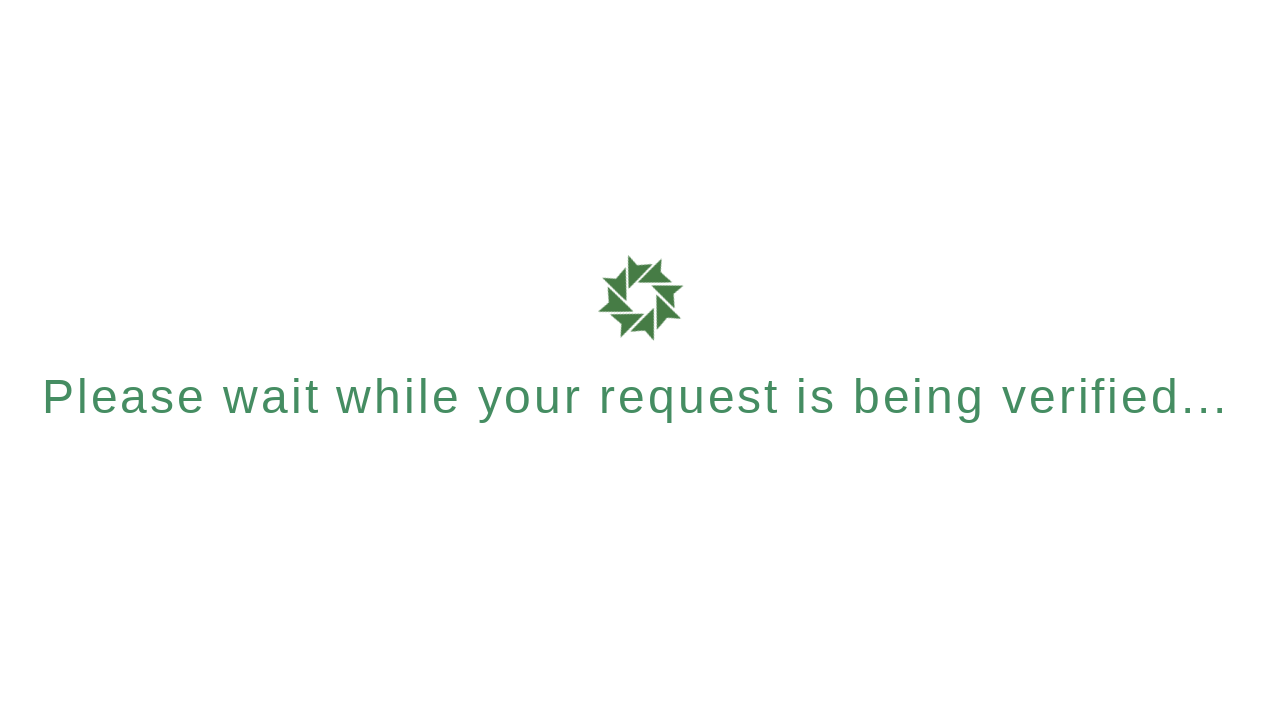

Verified successful redirection to yearly subscription registration page
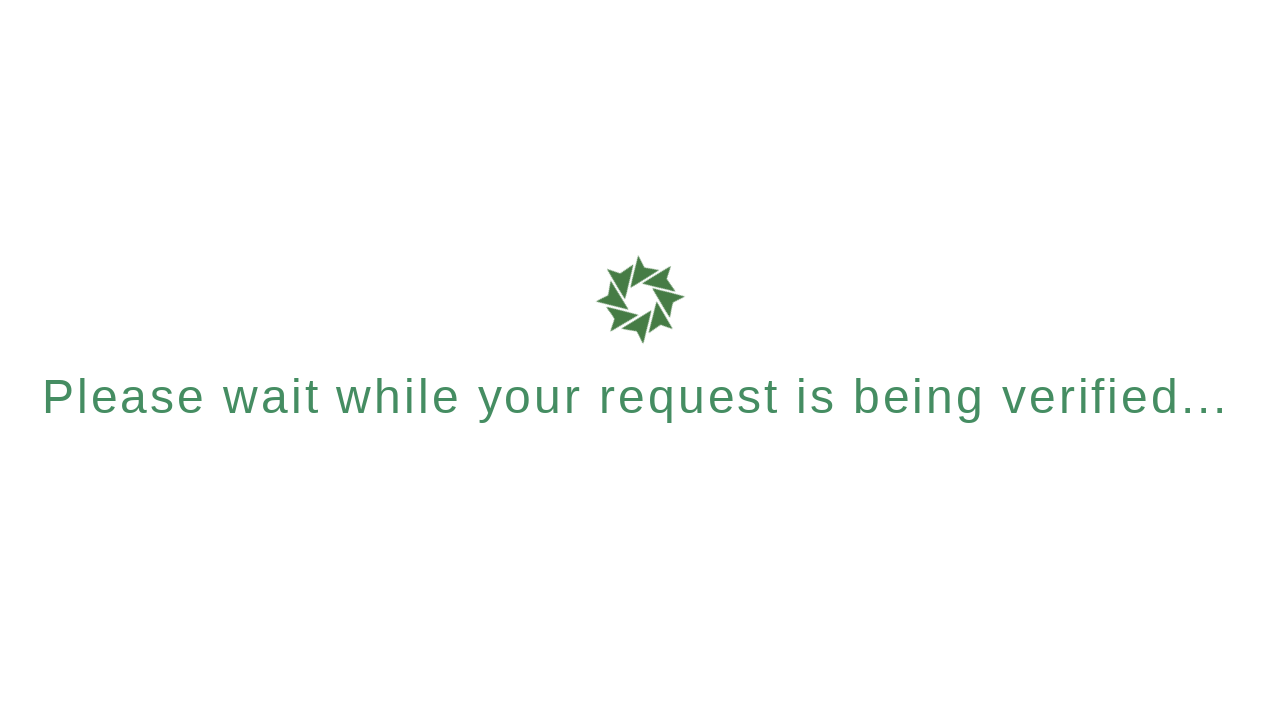

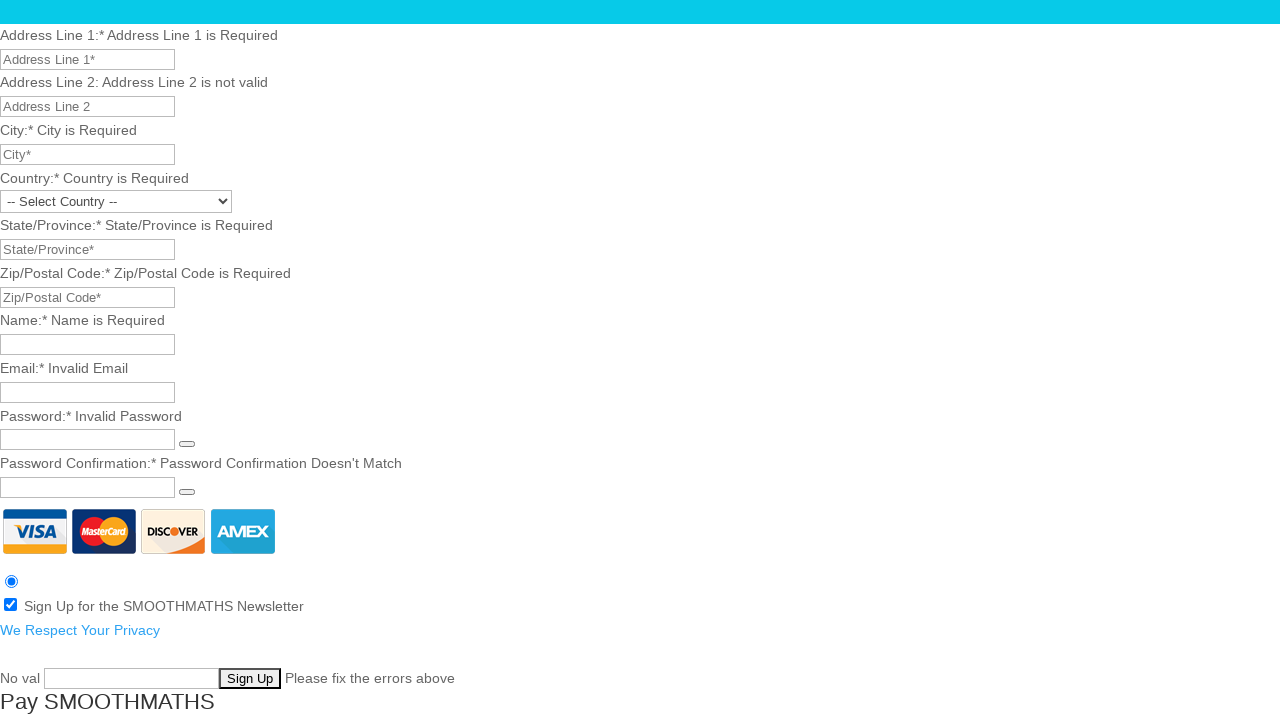